Tests text box form by filling in full name, email, current address, and permanent address fields, then submitting and validating the output.

Starting URL: https://demoqa.com/text-box

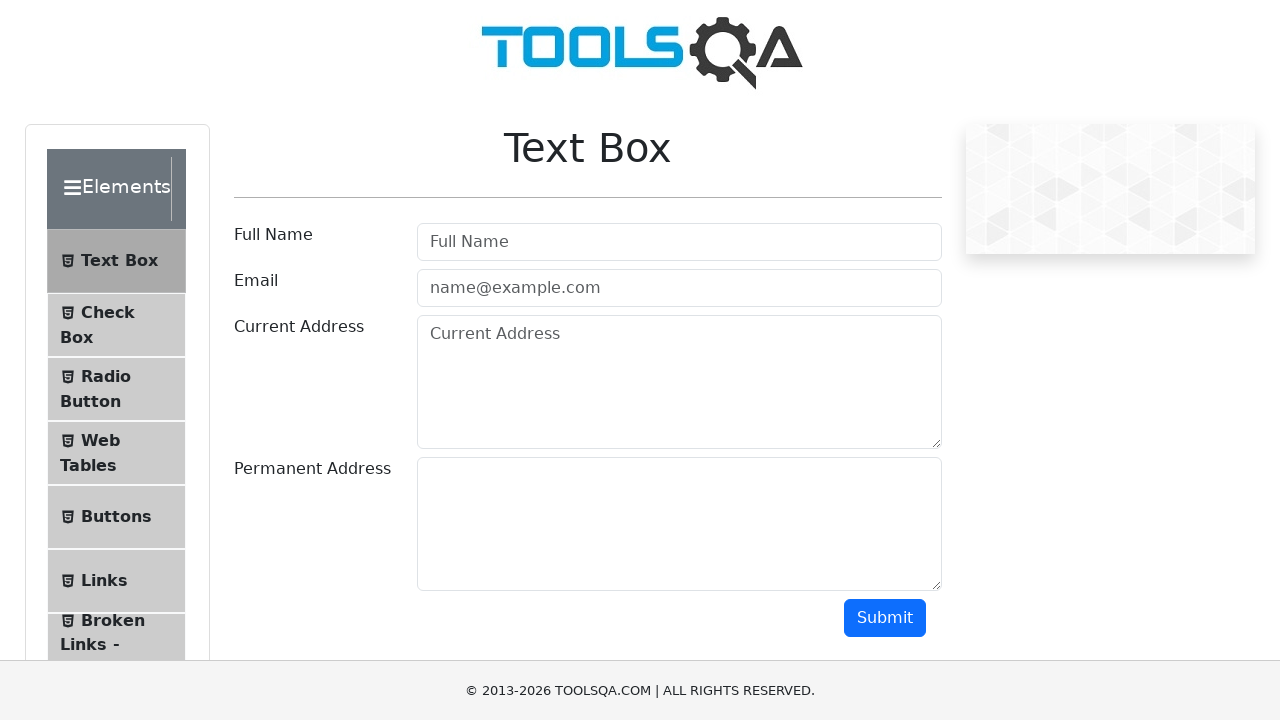

Filled full name field with 'John Doe' on #userName
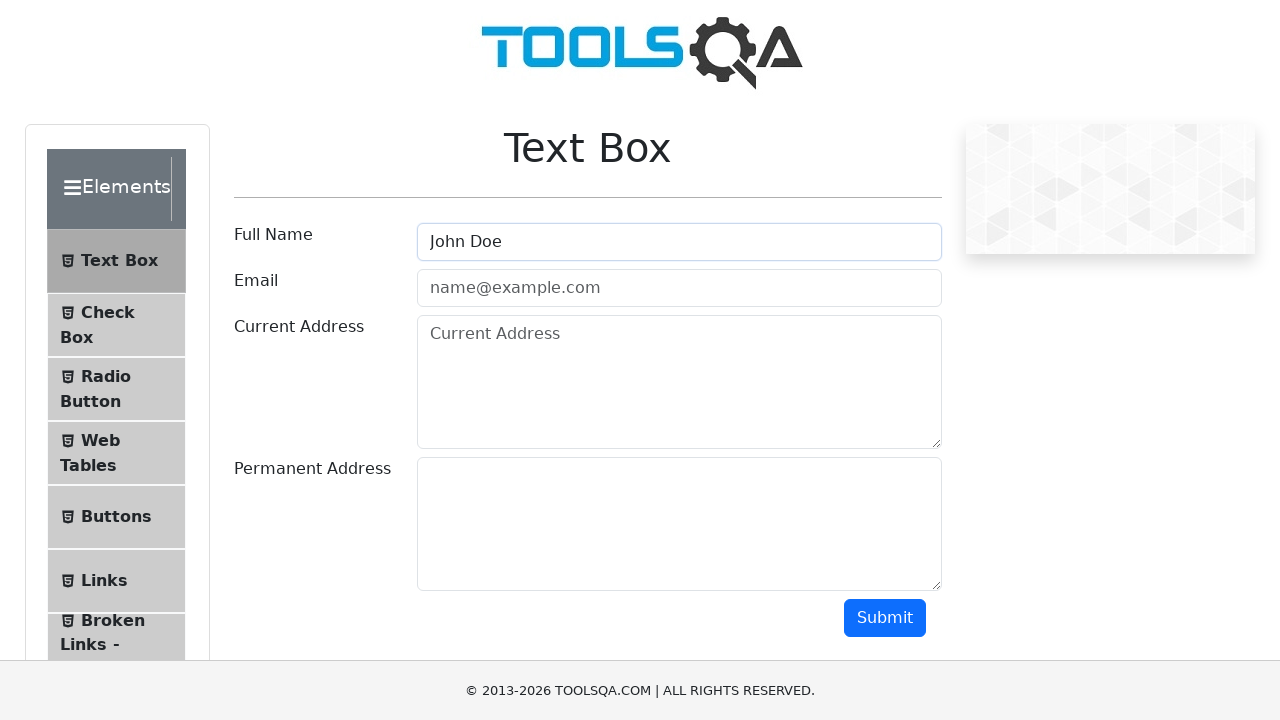

Filled email field with 'johndoe@example.com' on #userEmail
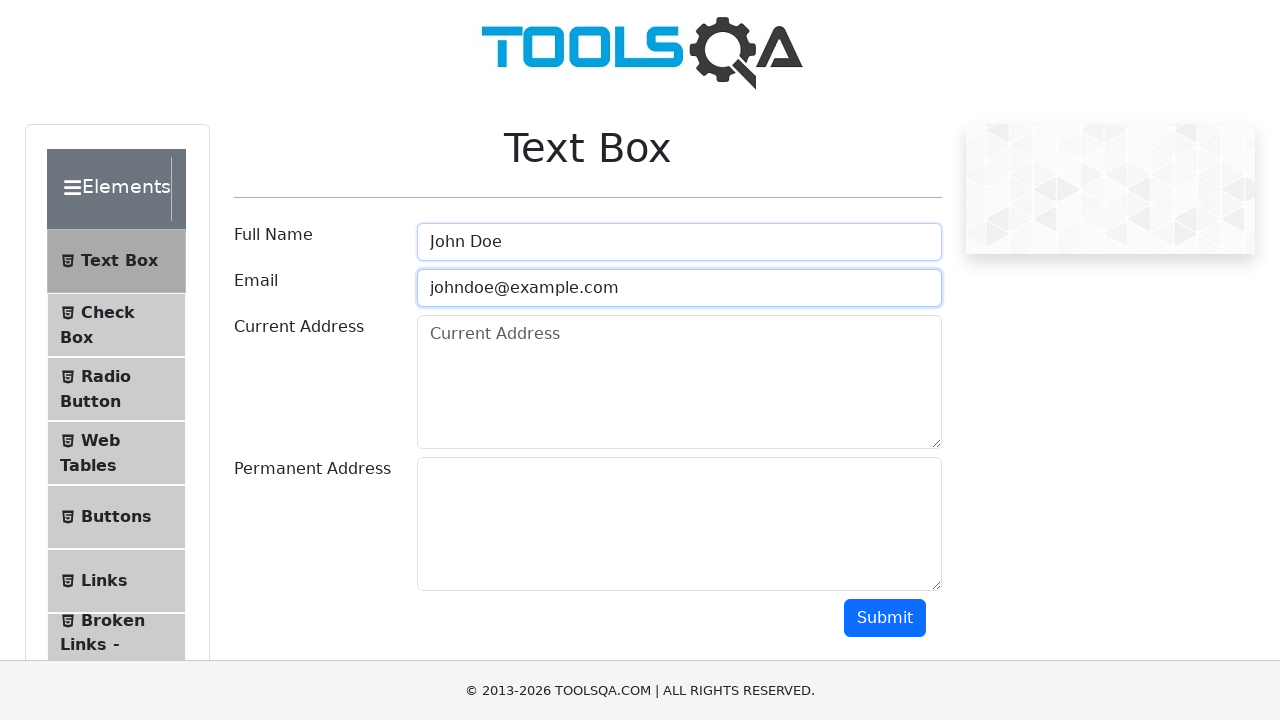

Filled current address field with 'Current address line 1' on #currentAddress
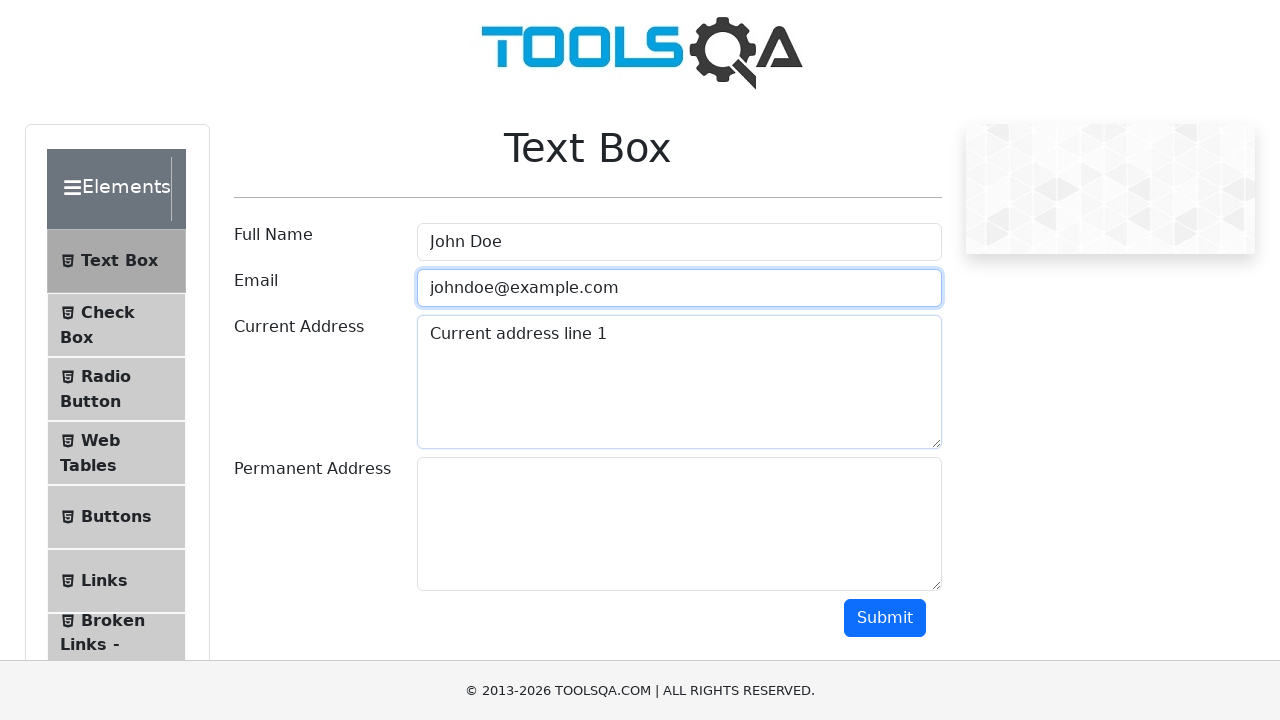

Filled permanent address field with 'Permanent Address line 1' on #permanentAddress
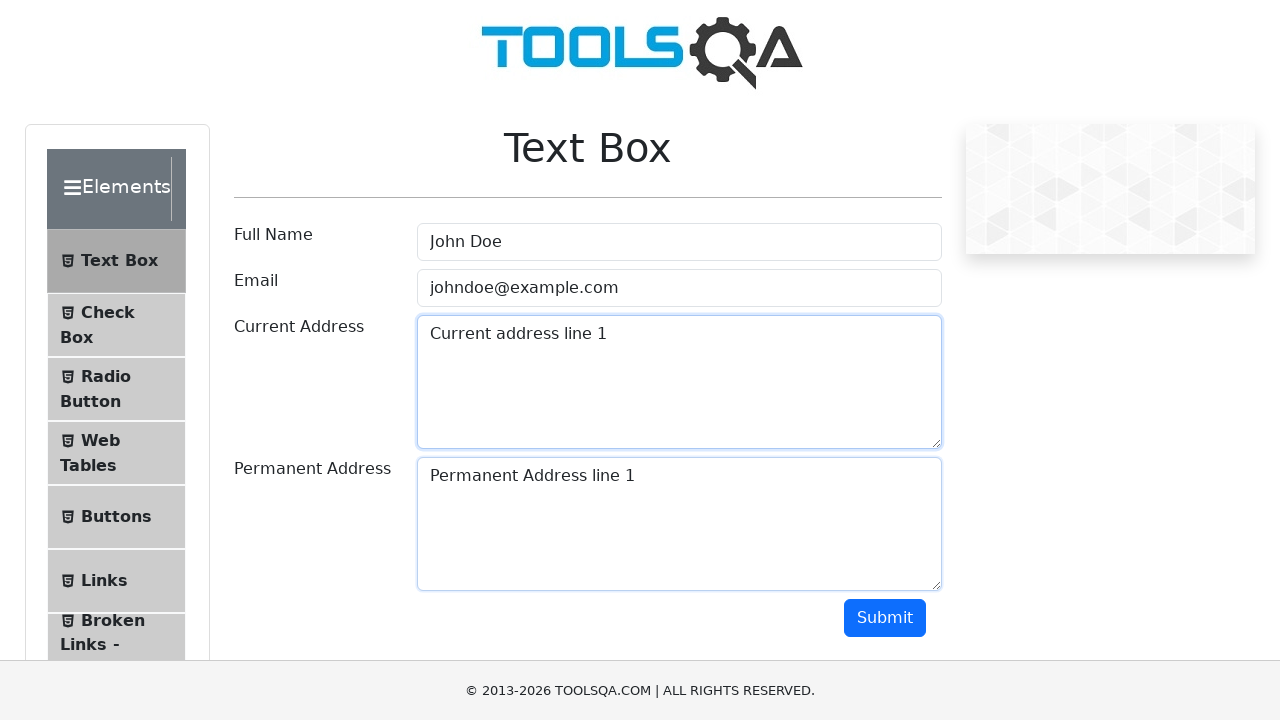

Clicked submit button at (885, 618) on #submit
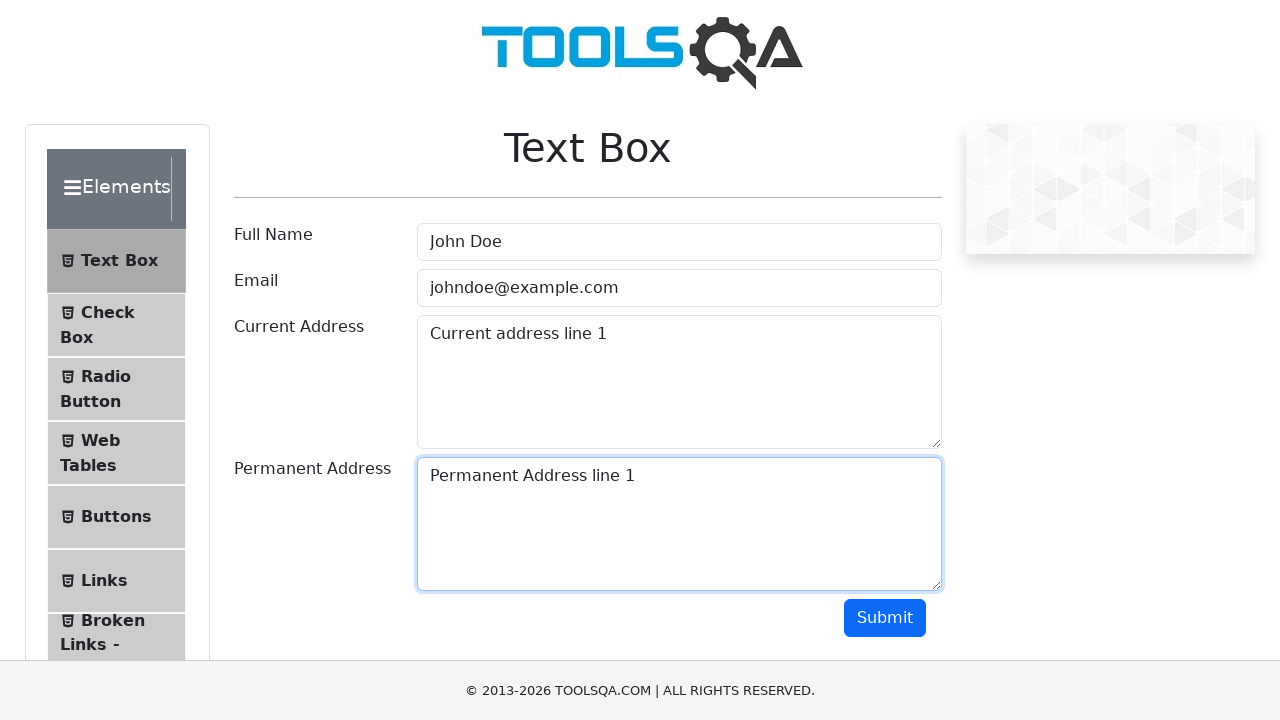

Output section with name field appeared and form submission was validated
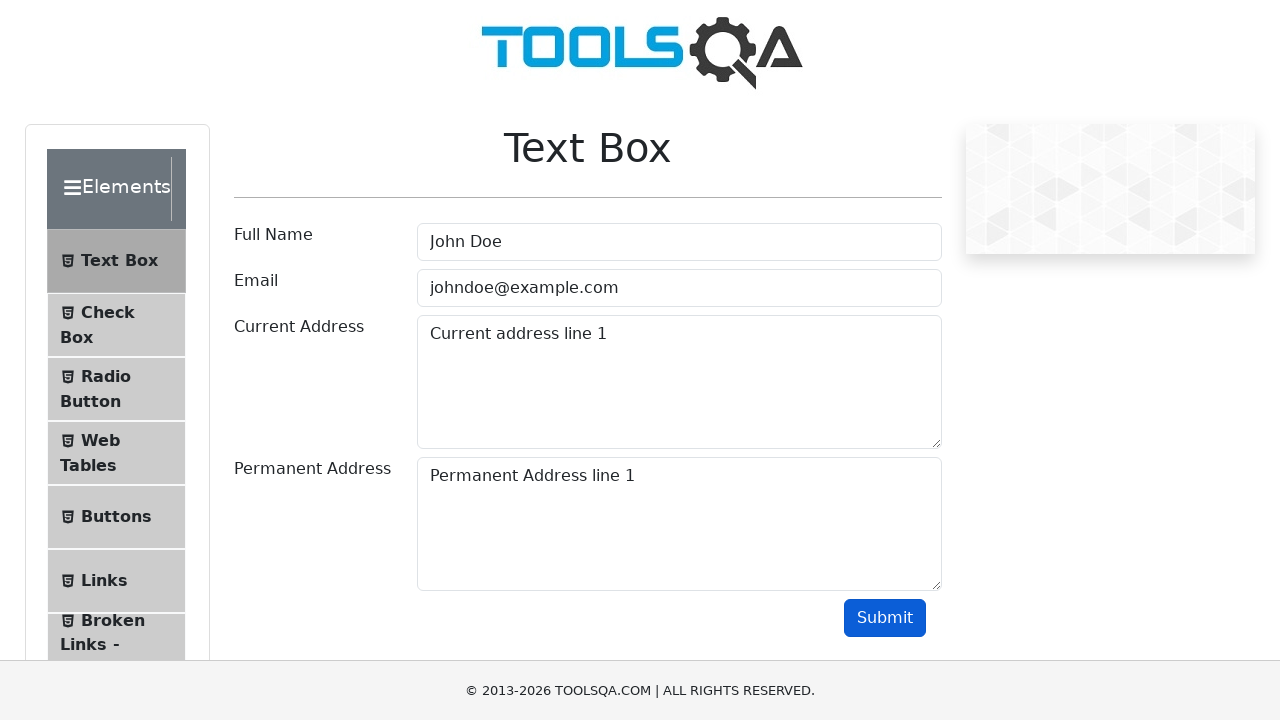

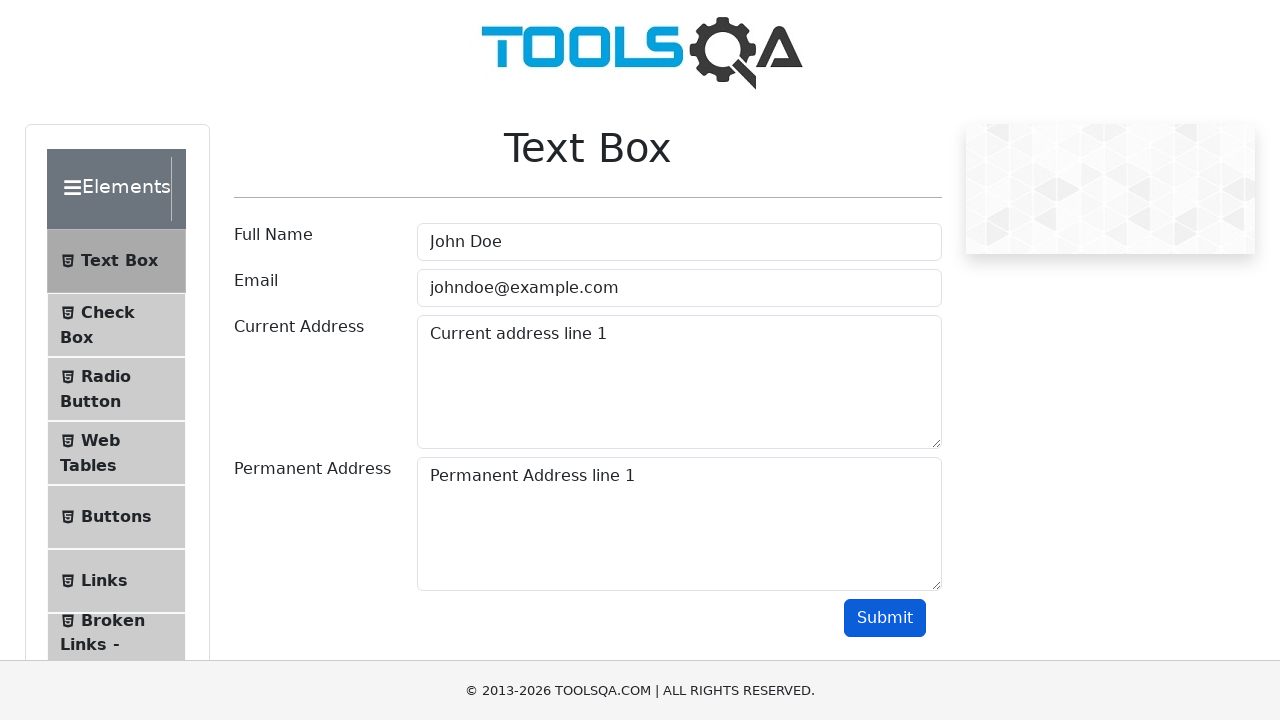